Tests alert handling functionality by navigating to the prompt alert section, triggering a prompt box, entering text into it, and accepting the alert

Starting URL: http://demo.automationtesting.in/Alerts.html

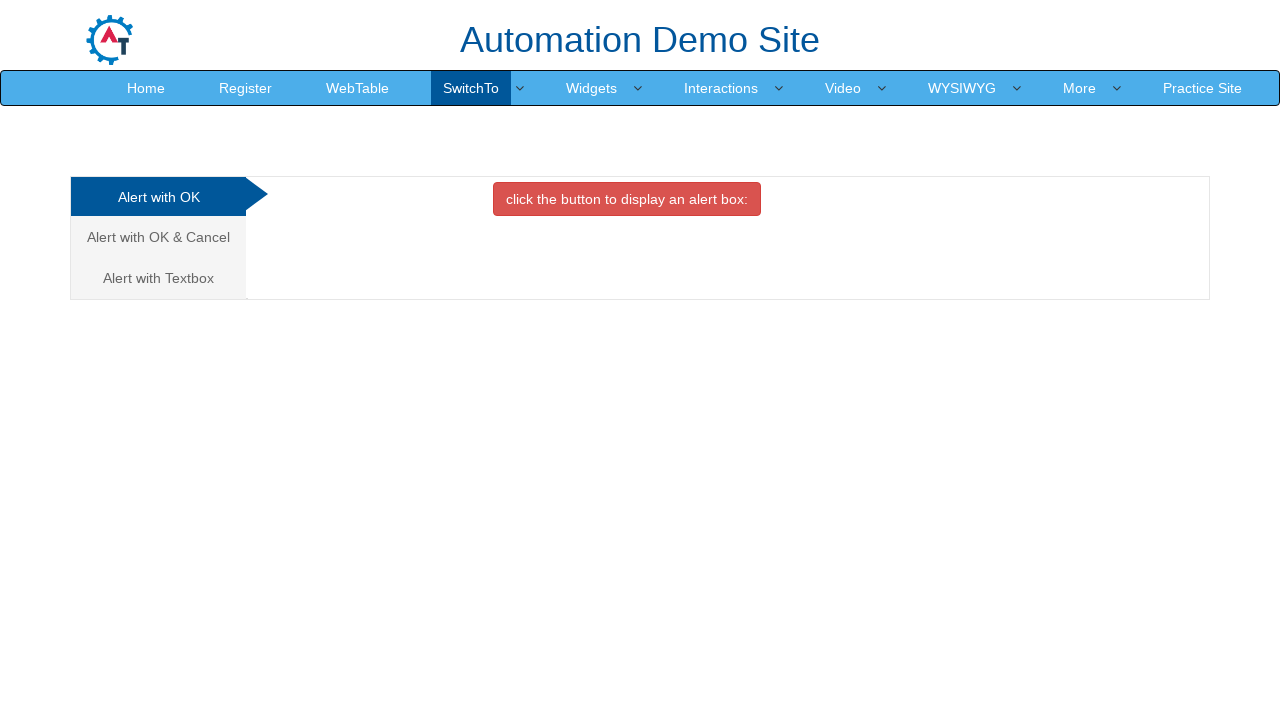

Clicked on 'Alert with Textbox' tab to navigate to prompt alert section at (158, 278) on xpath=//a[@href='#Textbox']
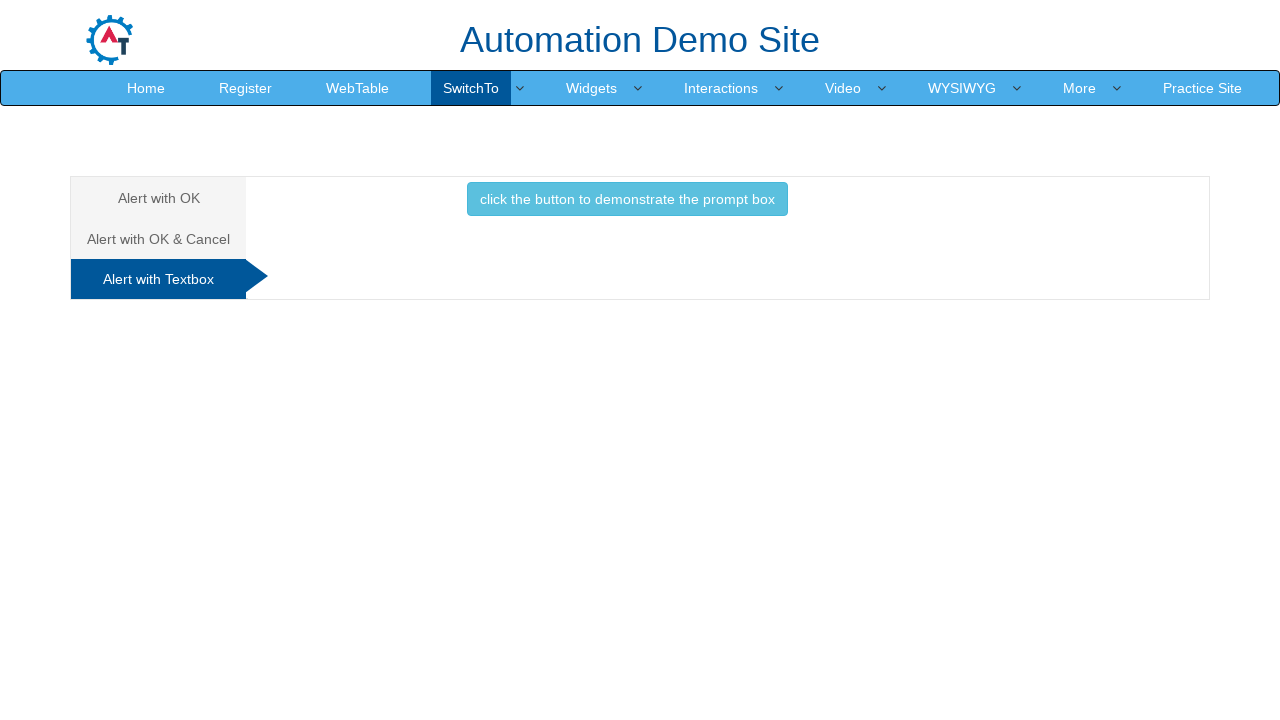

Clicked button to trigger prompt box at (627, 199) on xpath=//button[contains(@onclick,'promptbox()')]
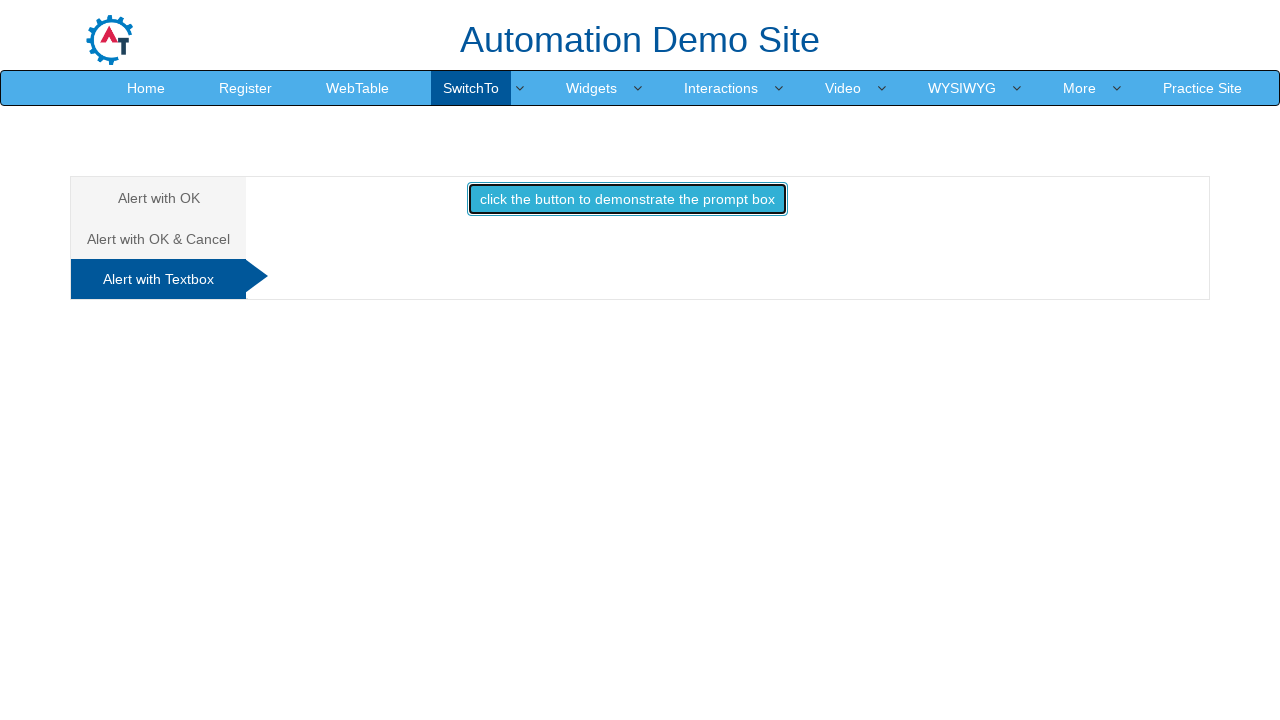

Set up dialog handler to accept prompt with text '9030248855'
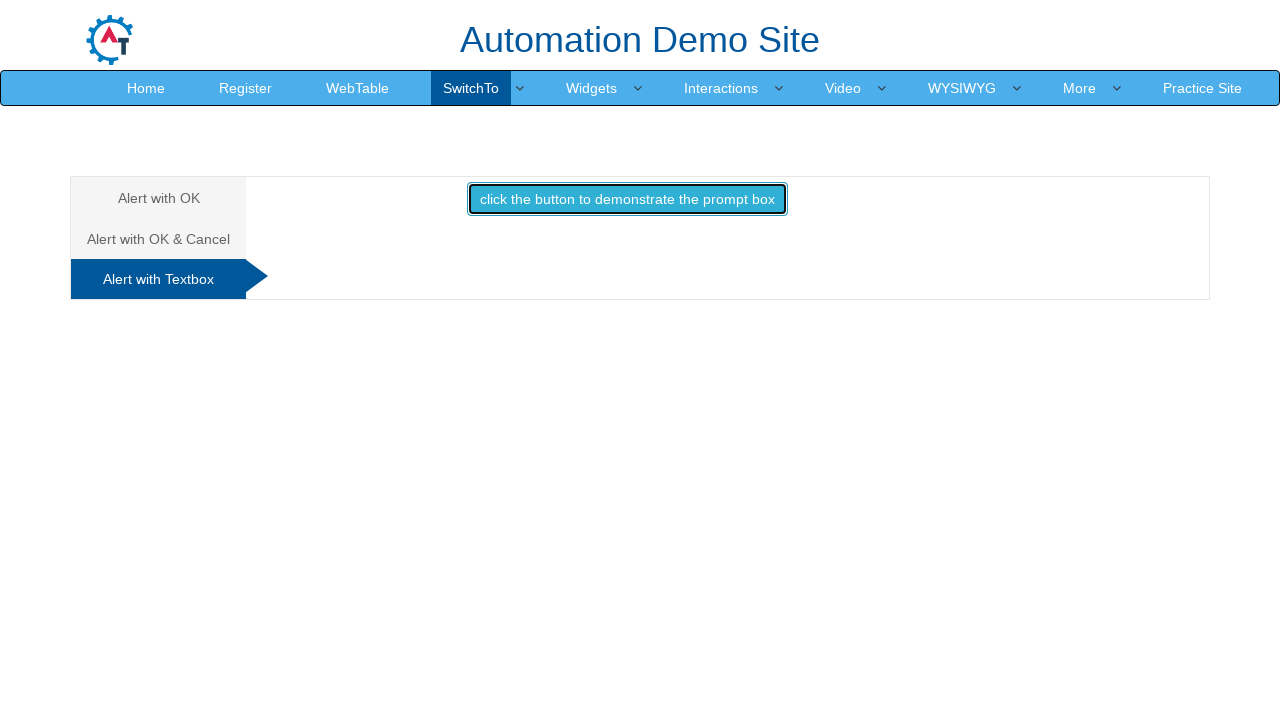

Clicked button again to trigger the prompt dialog and accept it with entered text at (627, 199) on xpath=//button[contains(@onclick,'promptbox()')]
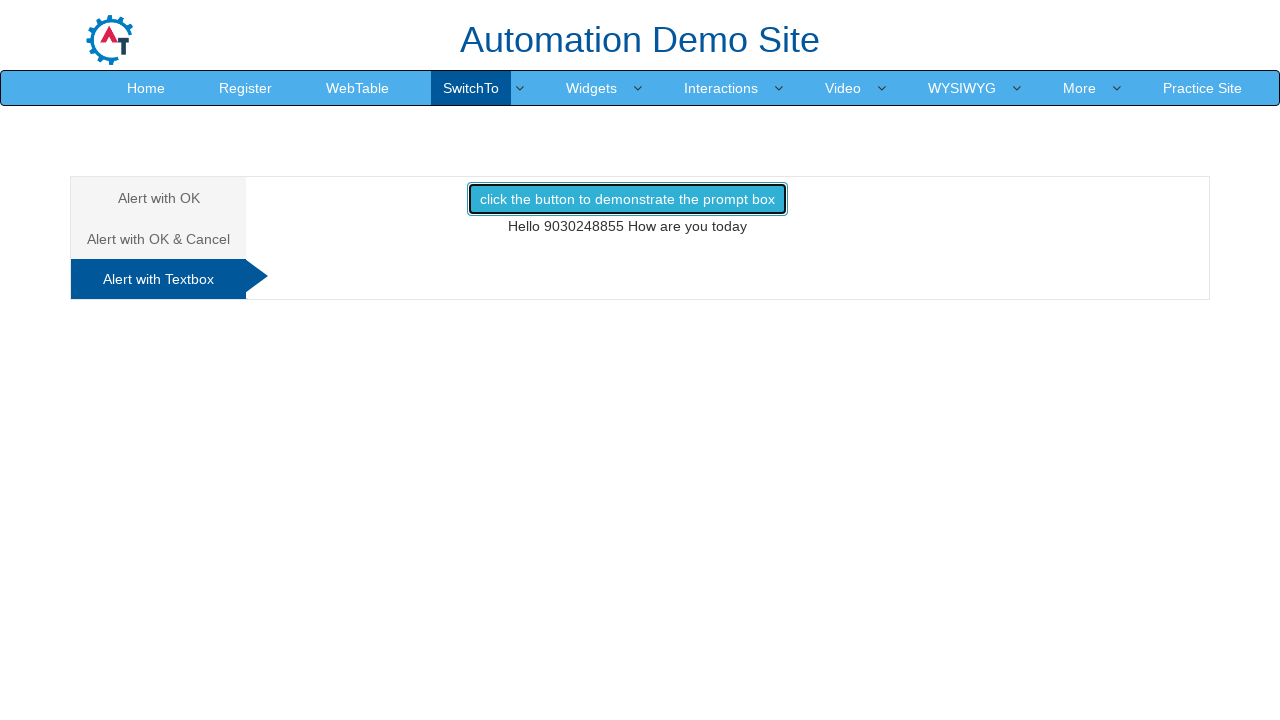

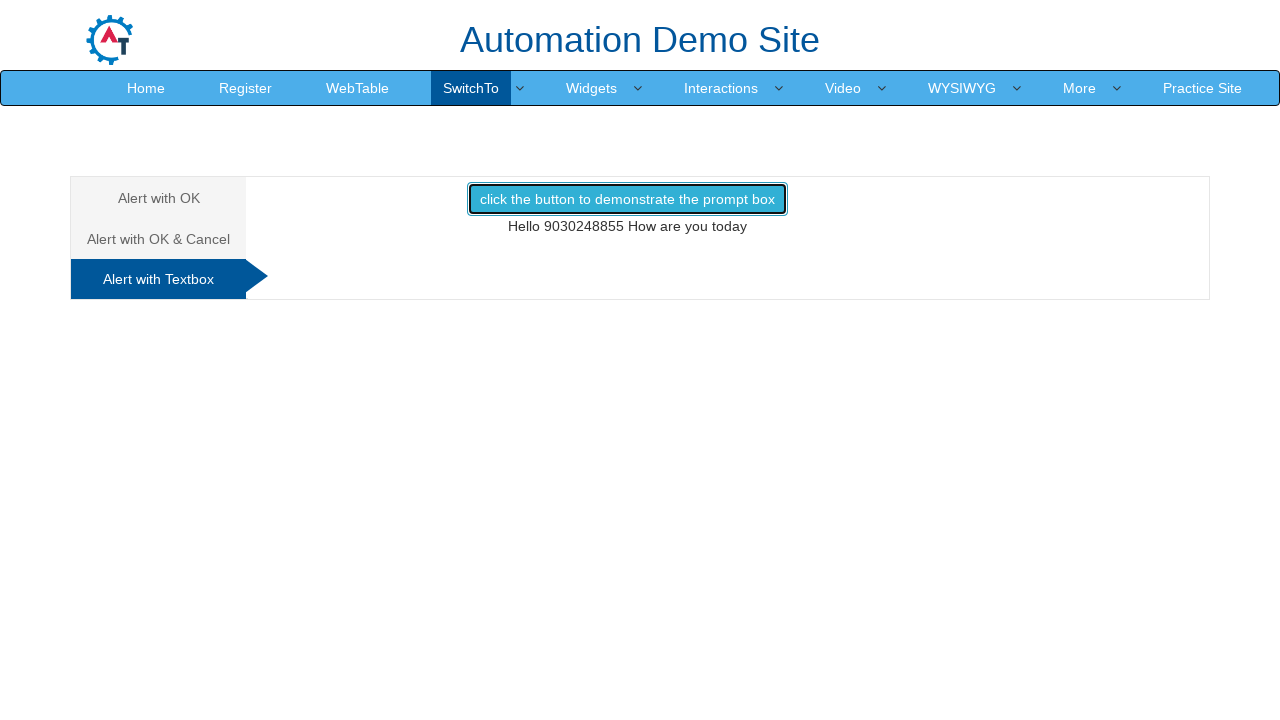